Navigates to Rahul Shetty Academy website and verifies the page loads by checking the title and URL

Starting URL: https://www.rahulshettyacademy.com/

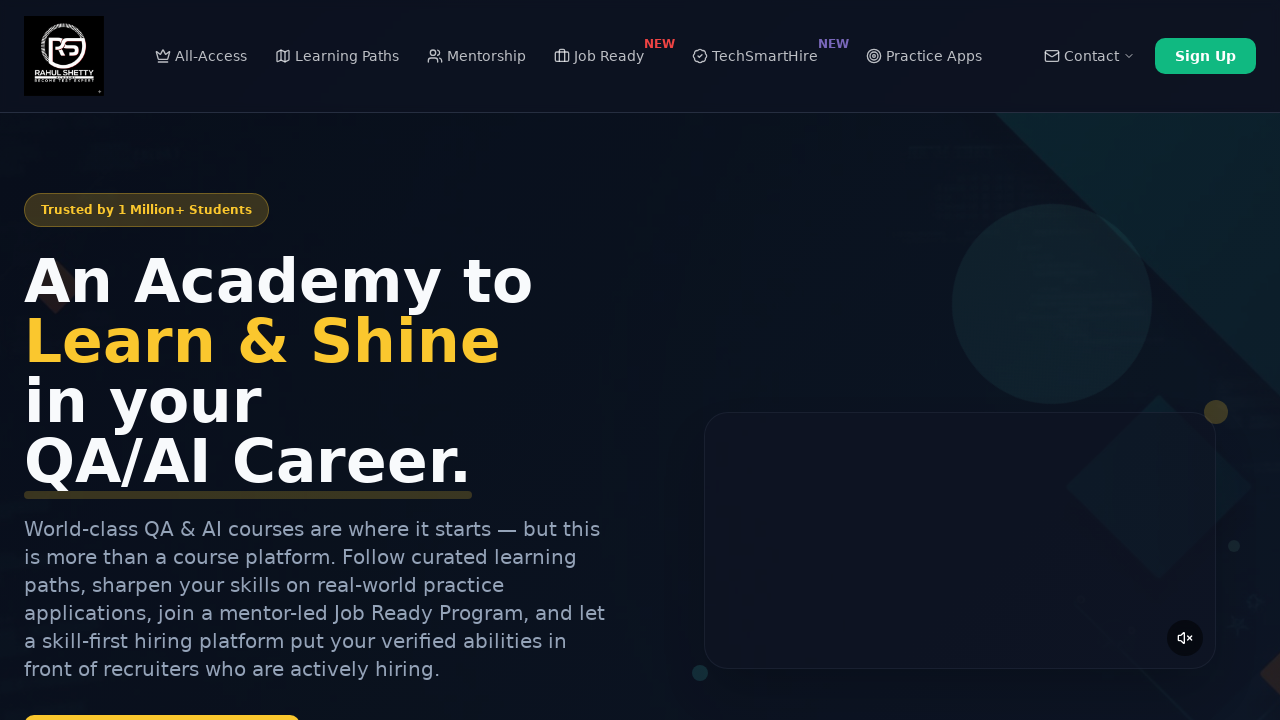

Initial page state after navigation to Rahul Shetty Academy
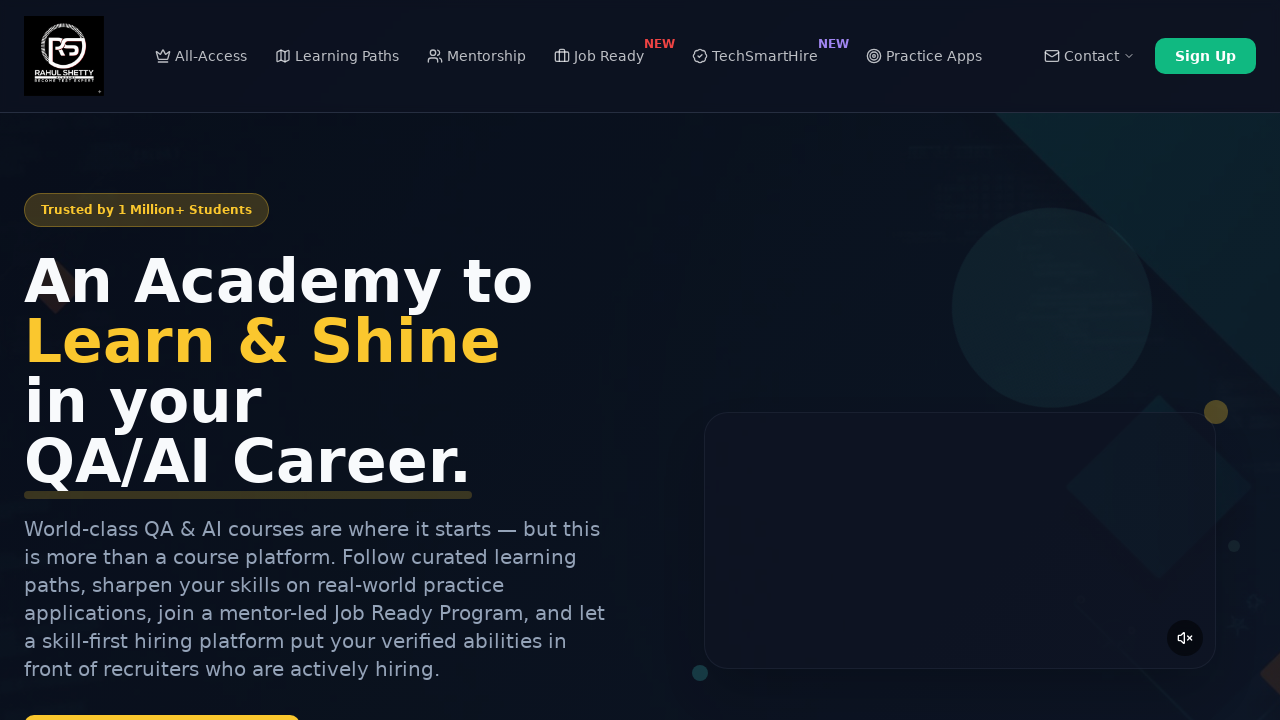

Retrieved page title: Rahul Shetty Academy | QA Automation, Playwright, AI Testing & Online Training
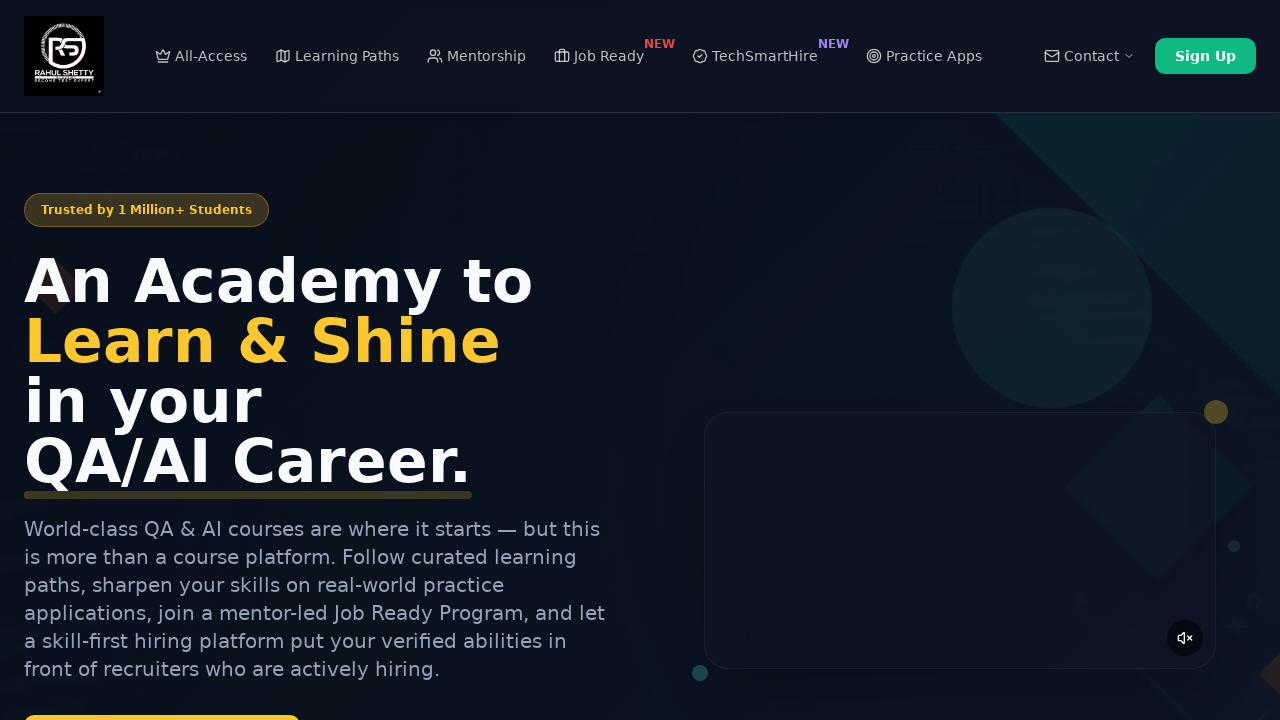

Retrieved current URL: https://rahulshettyacademy.com/
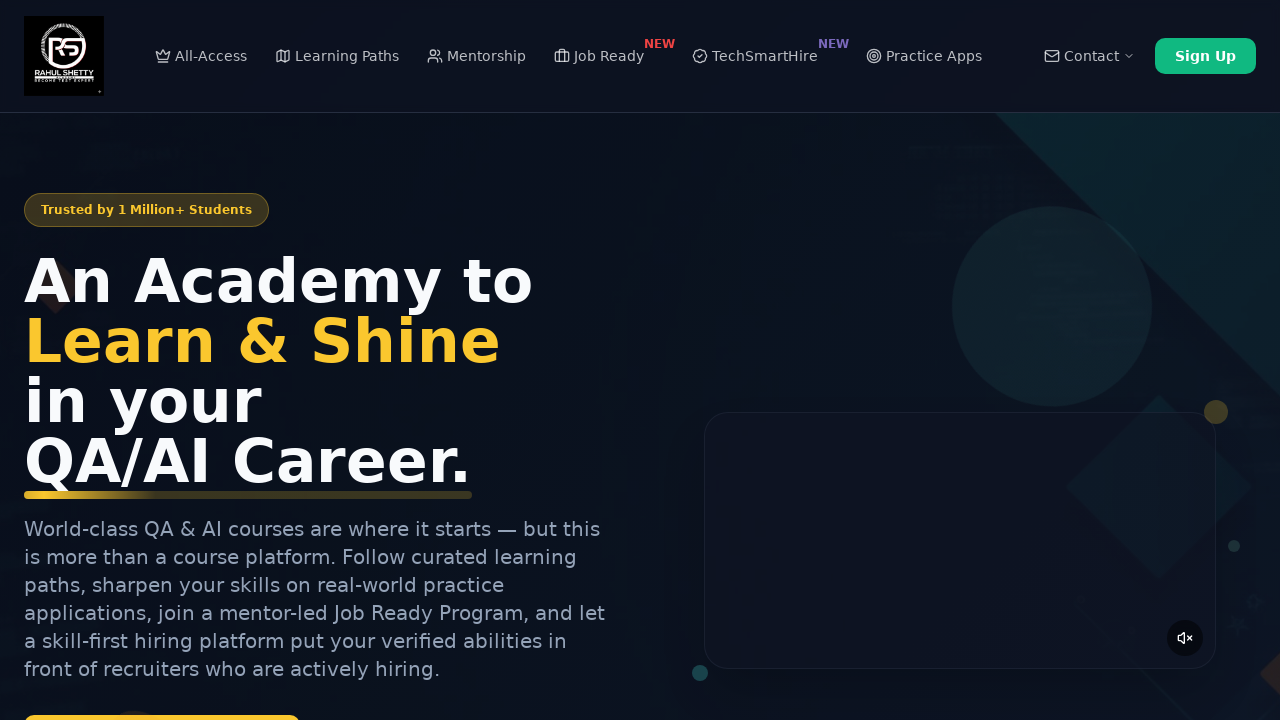

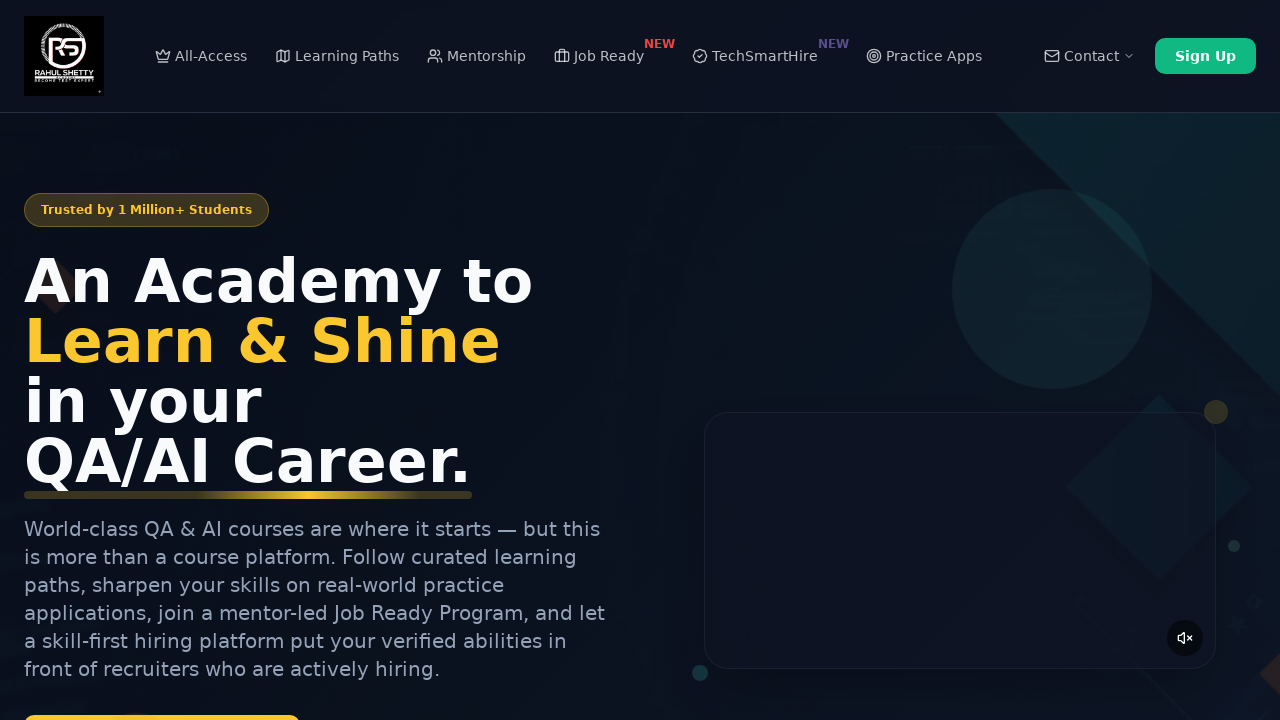